Tests that whitespace is trimmed from edited todo text

Starting URL: https://demo.playwright.dev/todomvc

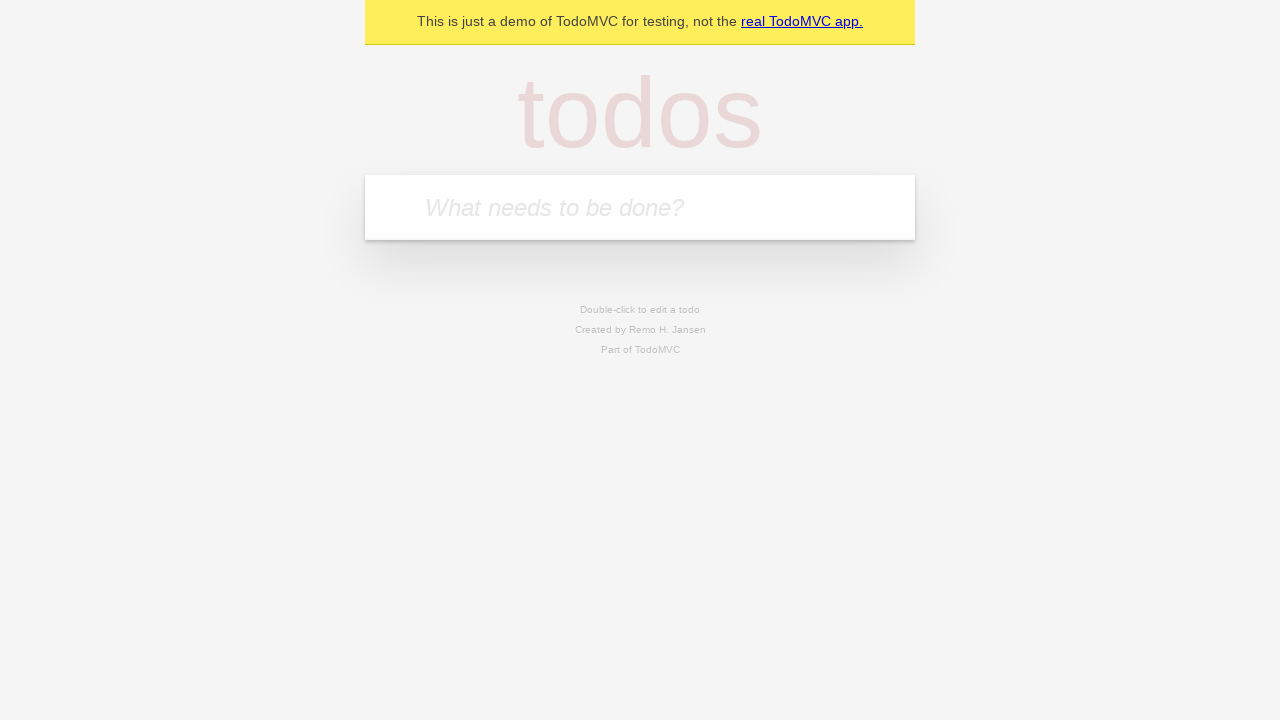

Filled todo input with 'buy some cheese' on internal:attr=[placeholder="What needs to be done?"i]
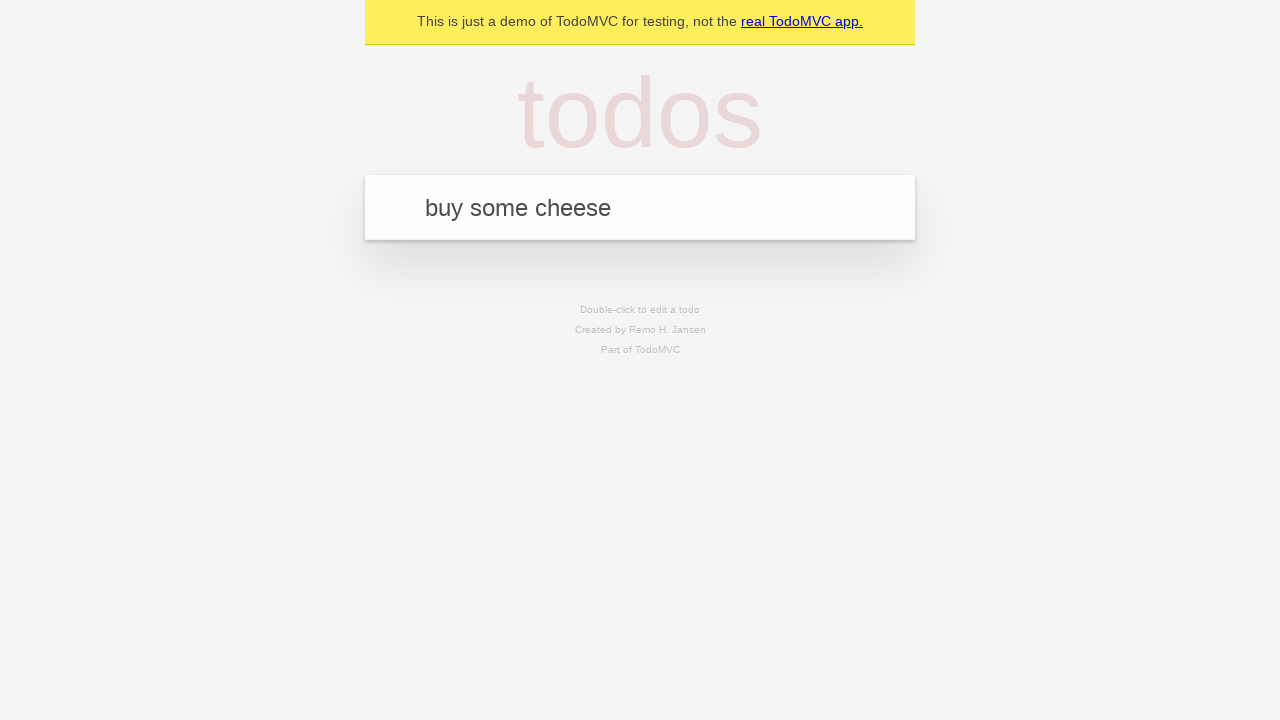

Pressed Enter to create first todo on internal:attr=[placeholder="What needs to be done?"i]
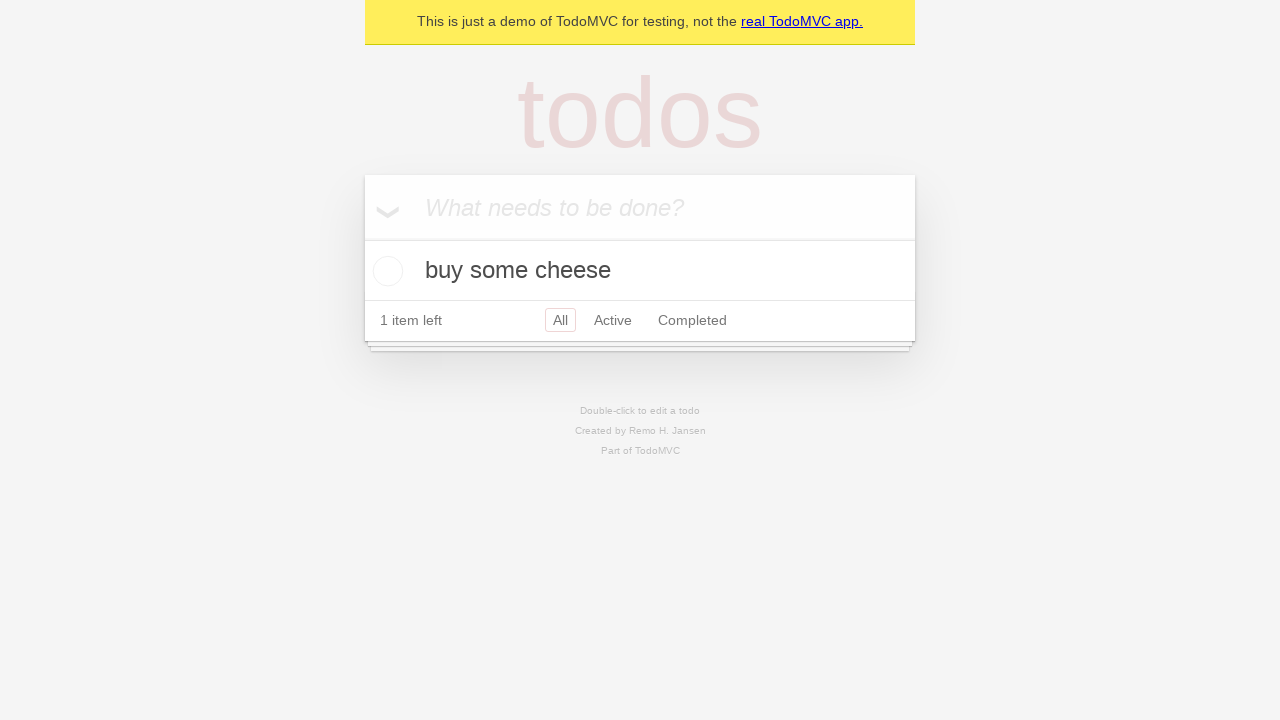

Filled todo input with 'feed the cat' on internal:attr=[placeholder="What needs to be done?"i]
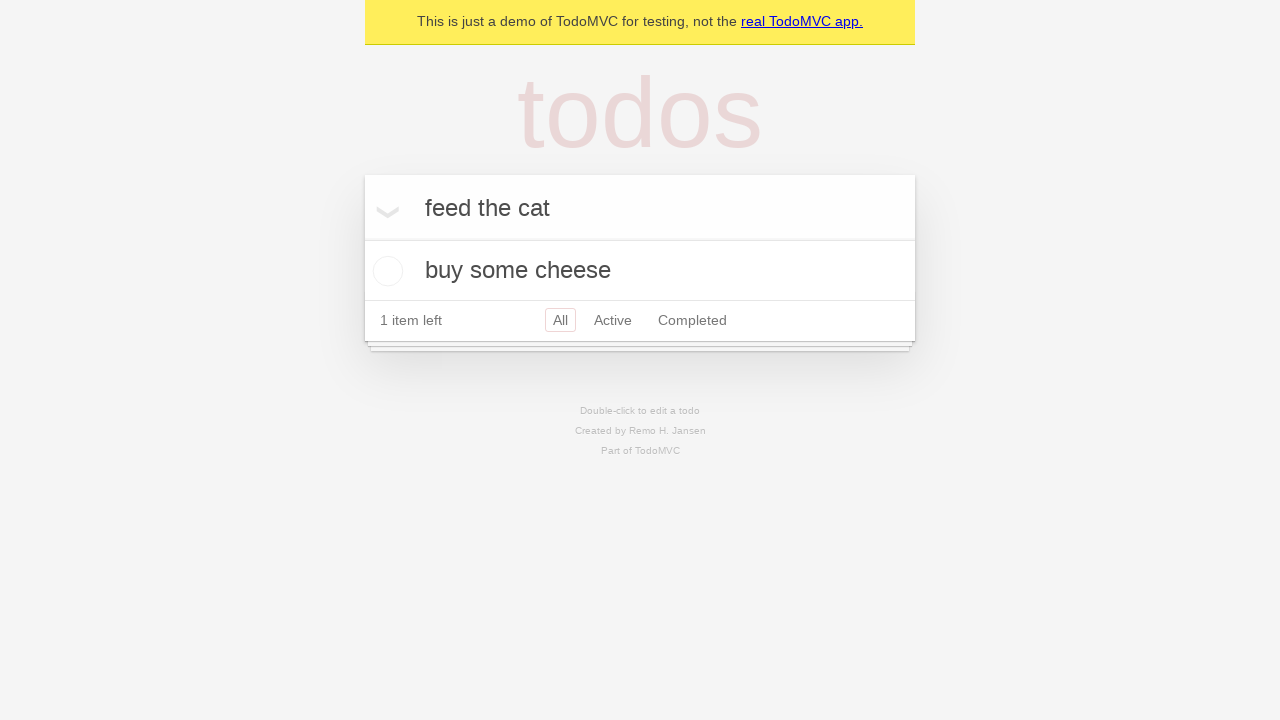

Pressed Enter to create second todo on internal:attr=[placeholder="What needs to be done?"i]
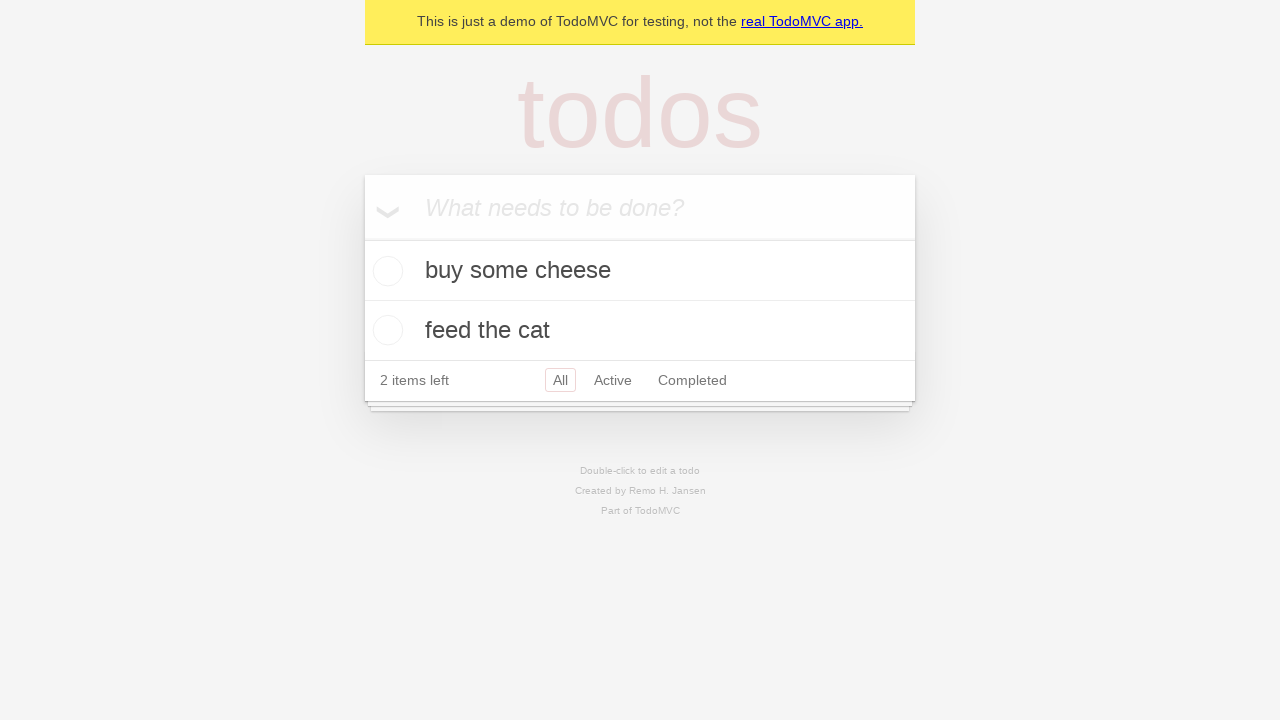

Filled todo input with 'book a doctors appointment' on internal:attr=[placeholder="What needs to be done?"i]
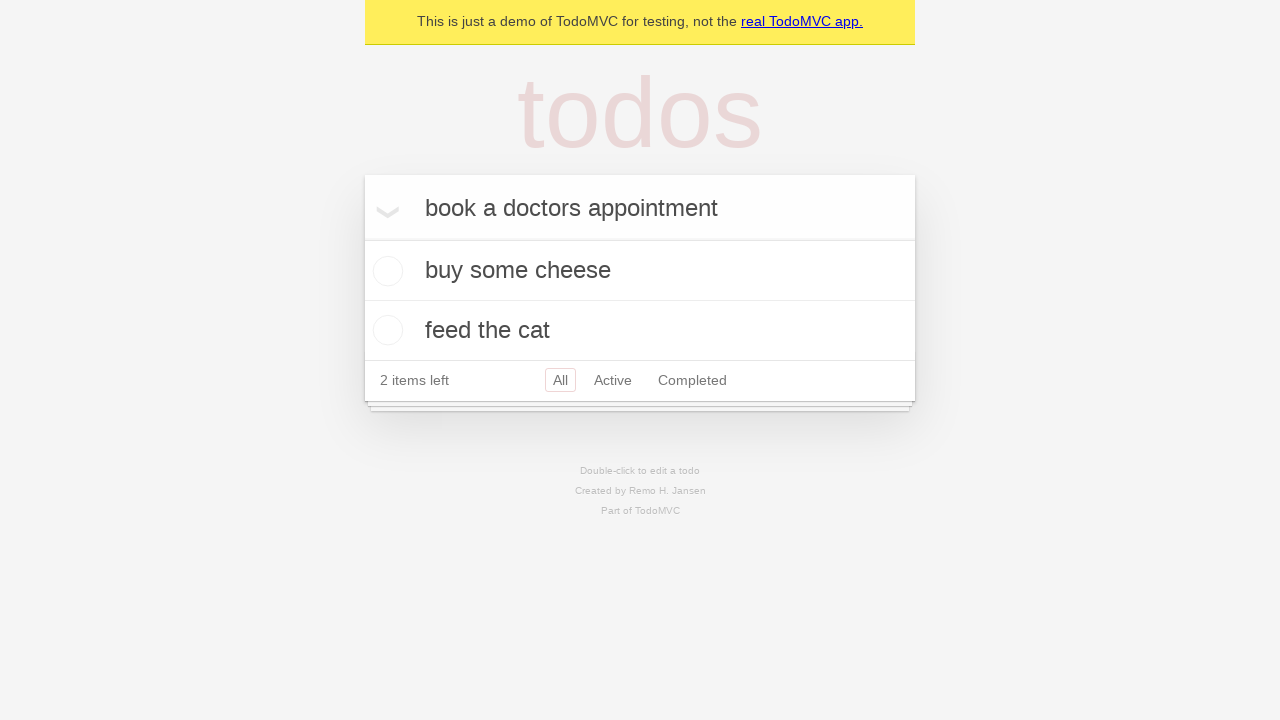

Pressed Enter to create third todo on internal:attr=[placeholder="What needs to be done?"i]
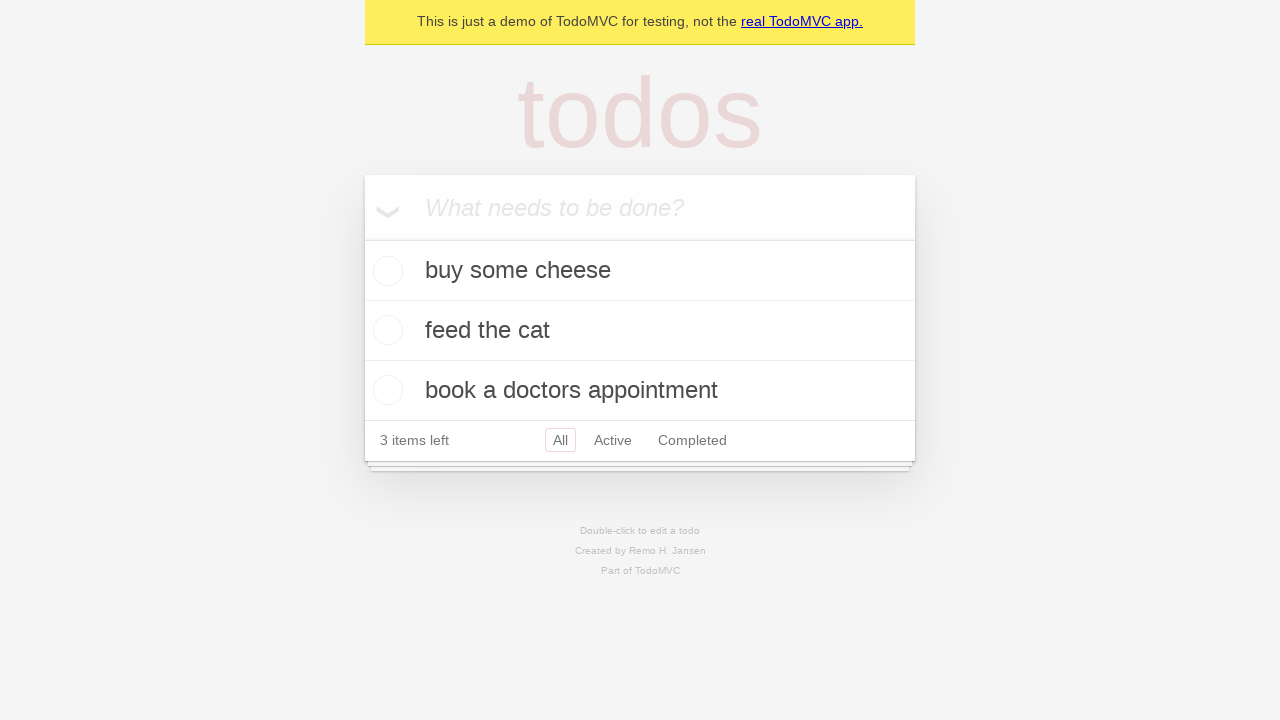

Waited for third todo item to appear
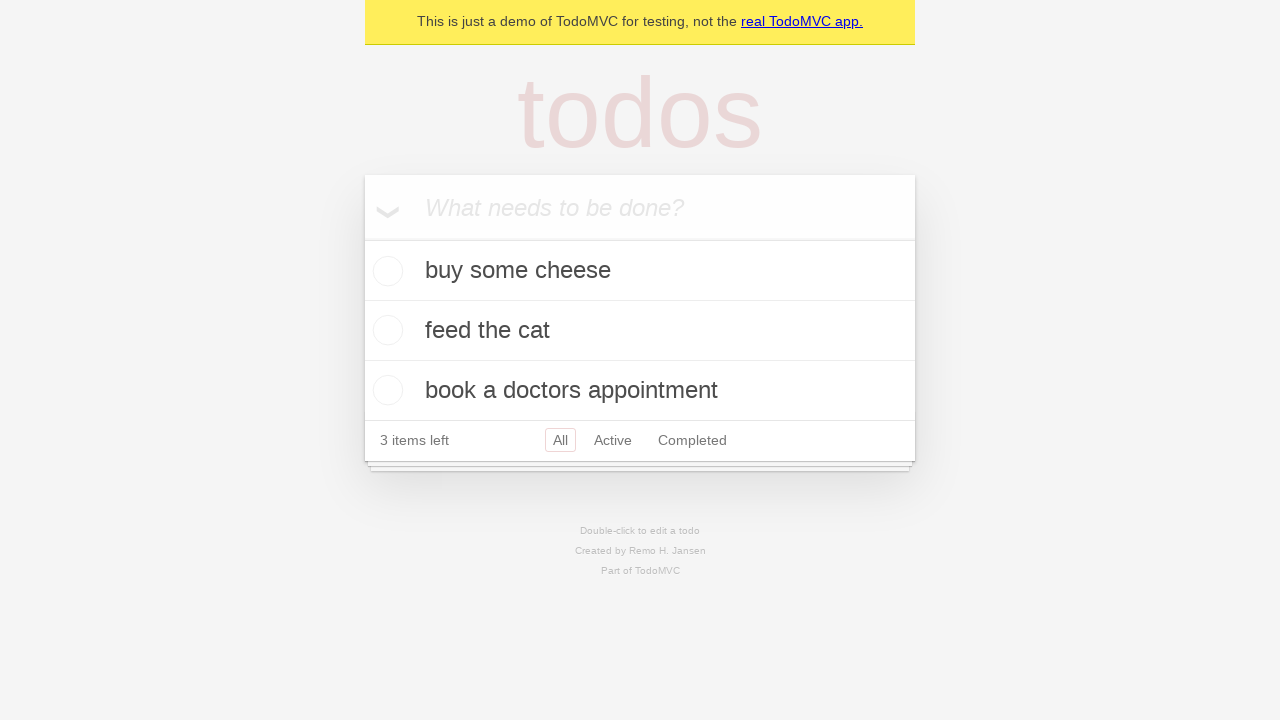

Double-clicked second todo to enter edit mode at (640, 331) on [data-testid='todo-item'] >> nth=1
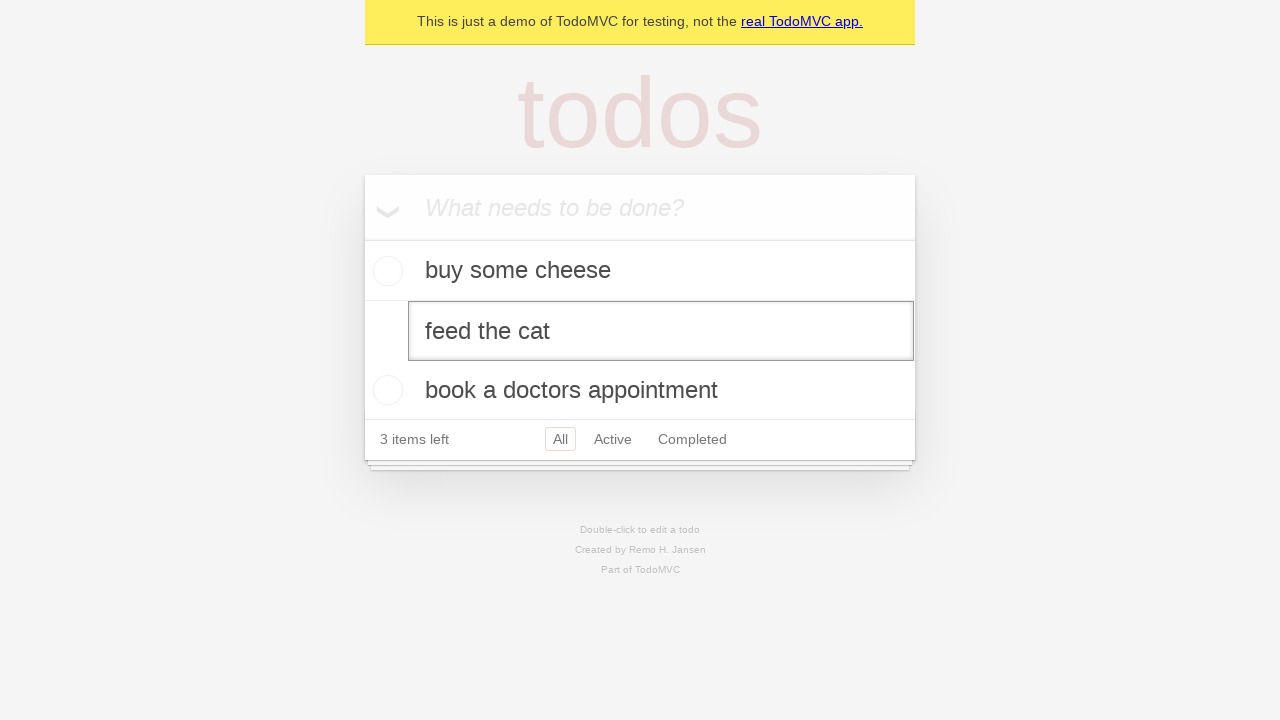

Filled edit textbox with '    buy some sausages    ' (with whitespace) on [data-testid='todo-item'] >> nth=1 >> internal:role=textbox[name="Edit"i]
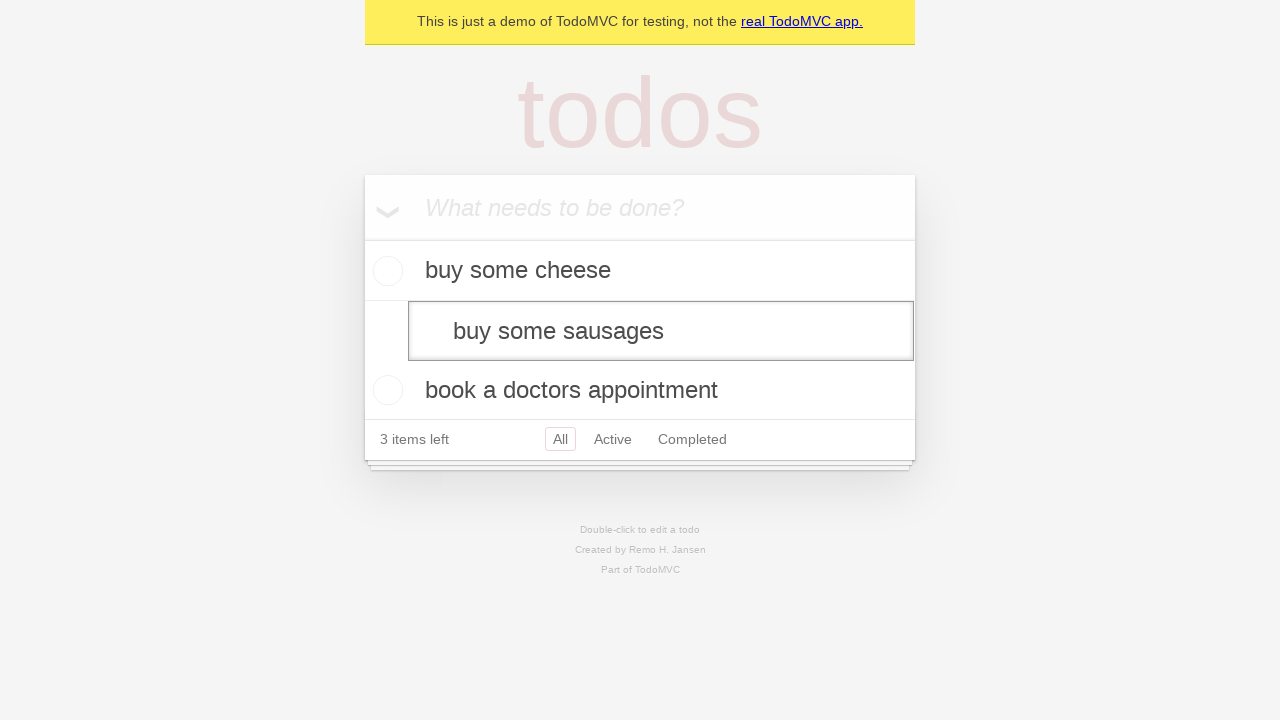

Pressed Enter to confirm edited todo, expecting whitespace to be trimmed on [data-testid='todo-item'] >> nth=1 >> internal:role=textbox[name="Edit"i]
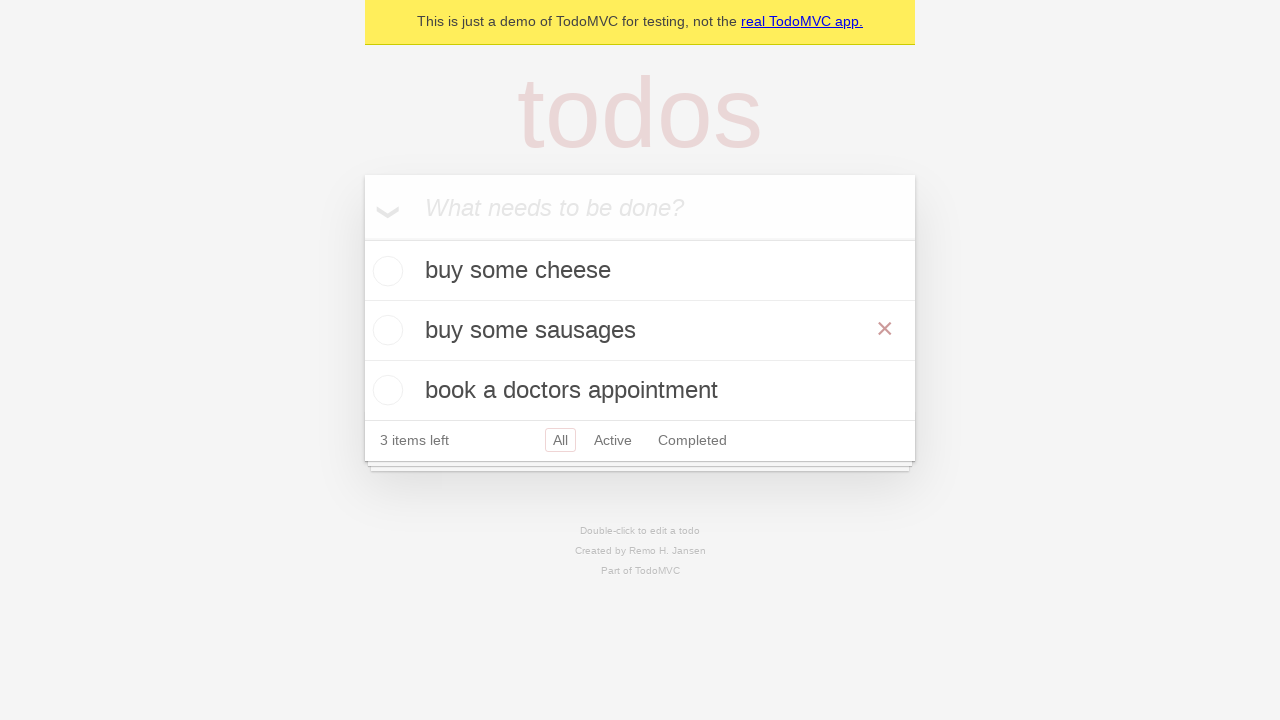

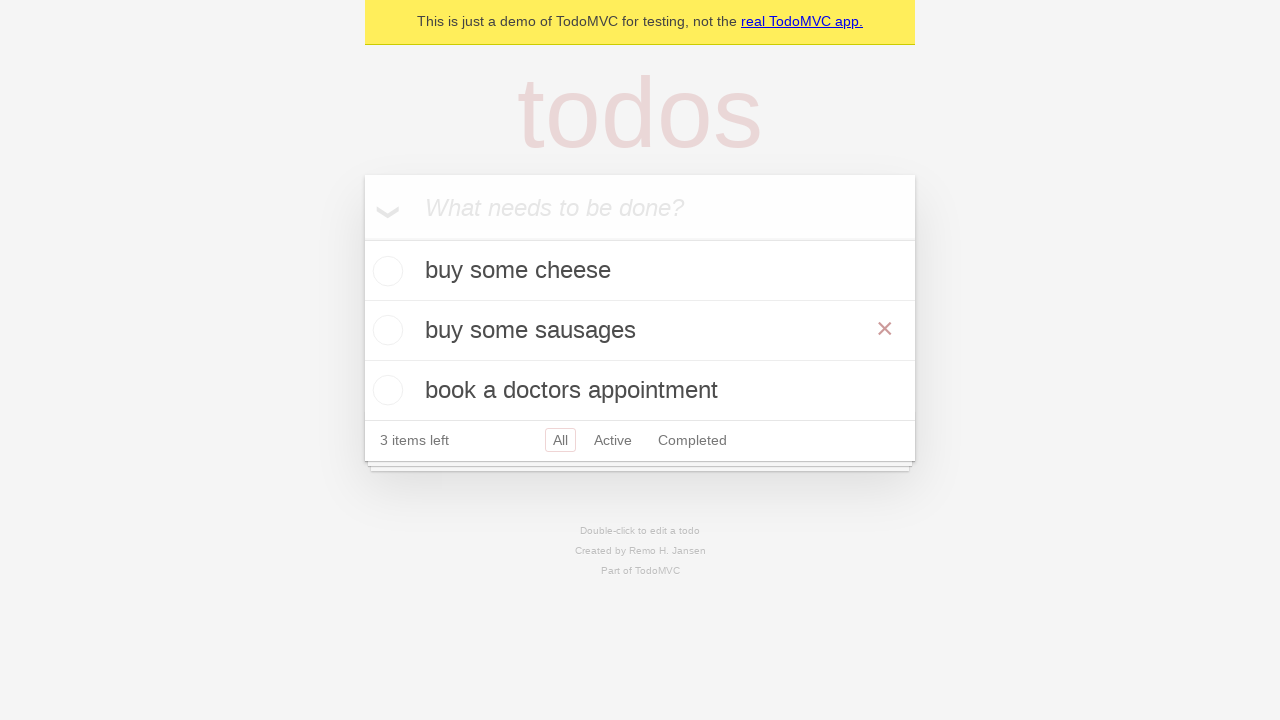